Tests keyboard actions by typing uppercase text using Shift key modifier

Starting URL: https://www.selenium.dev/selenium/web/web-form.html

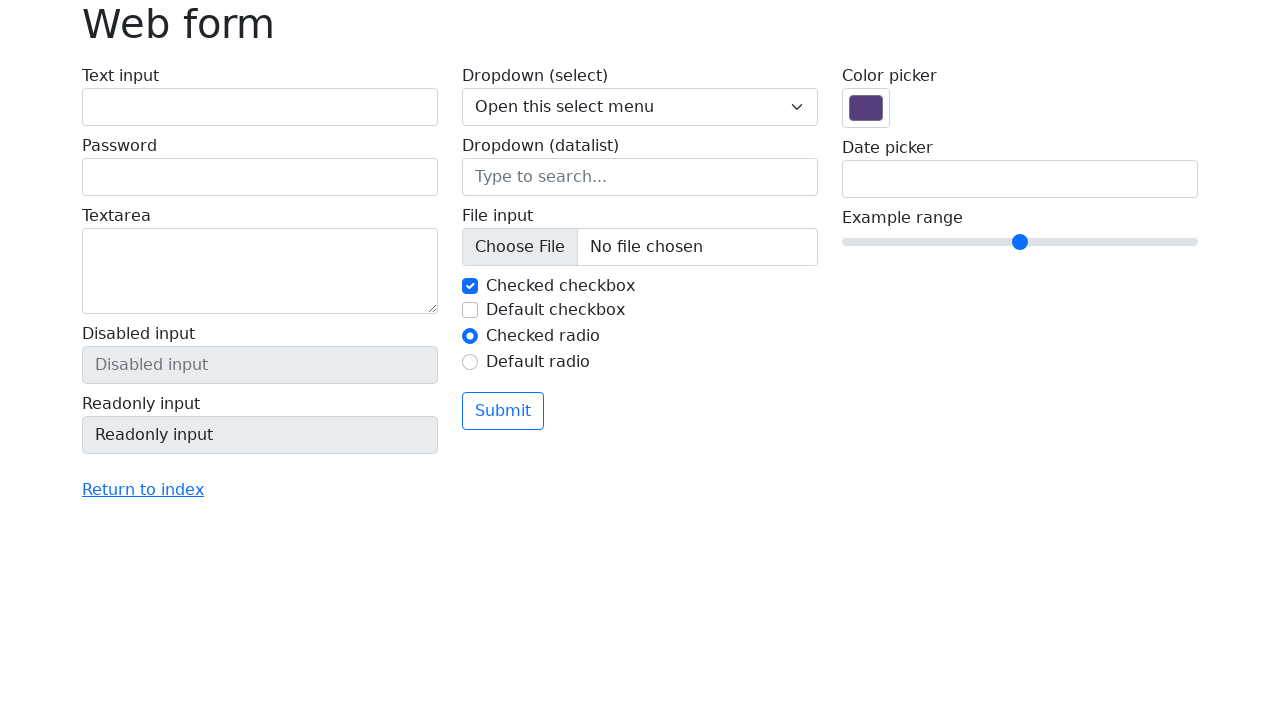

Filled text input field with 'ABC' uppercase text on input[name='my-text']
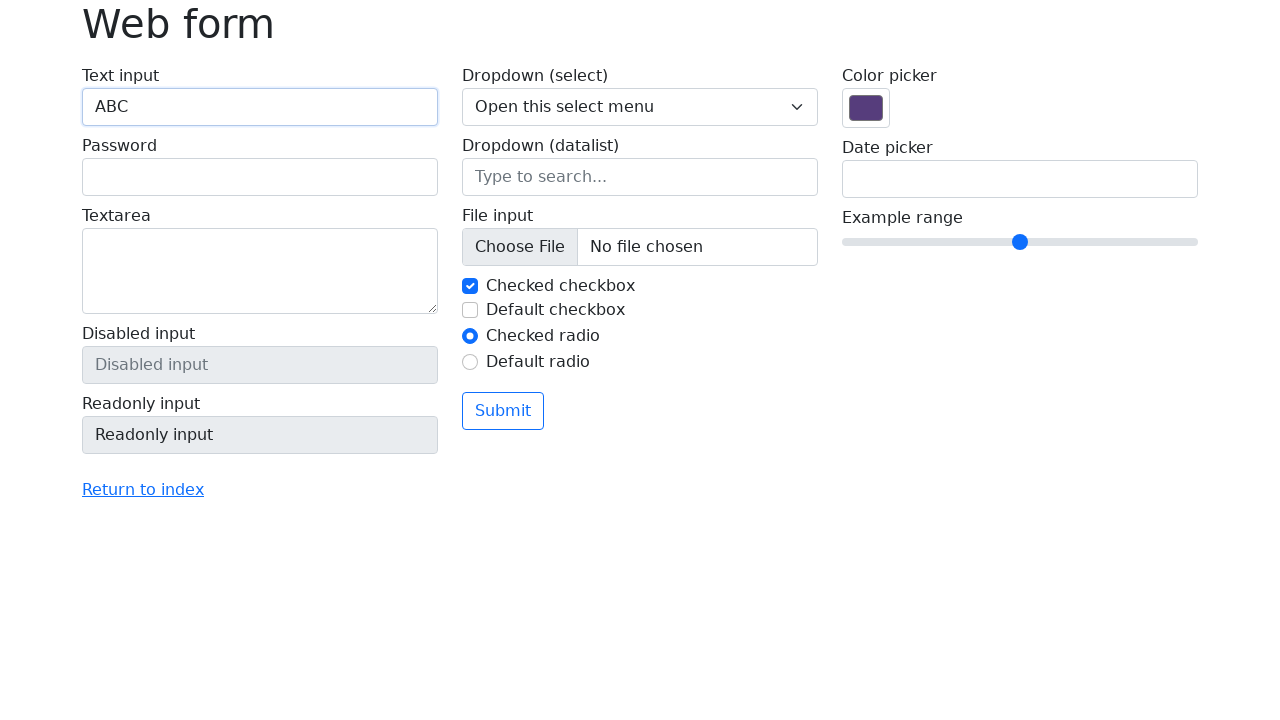

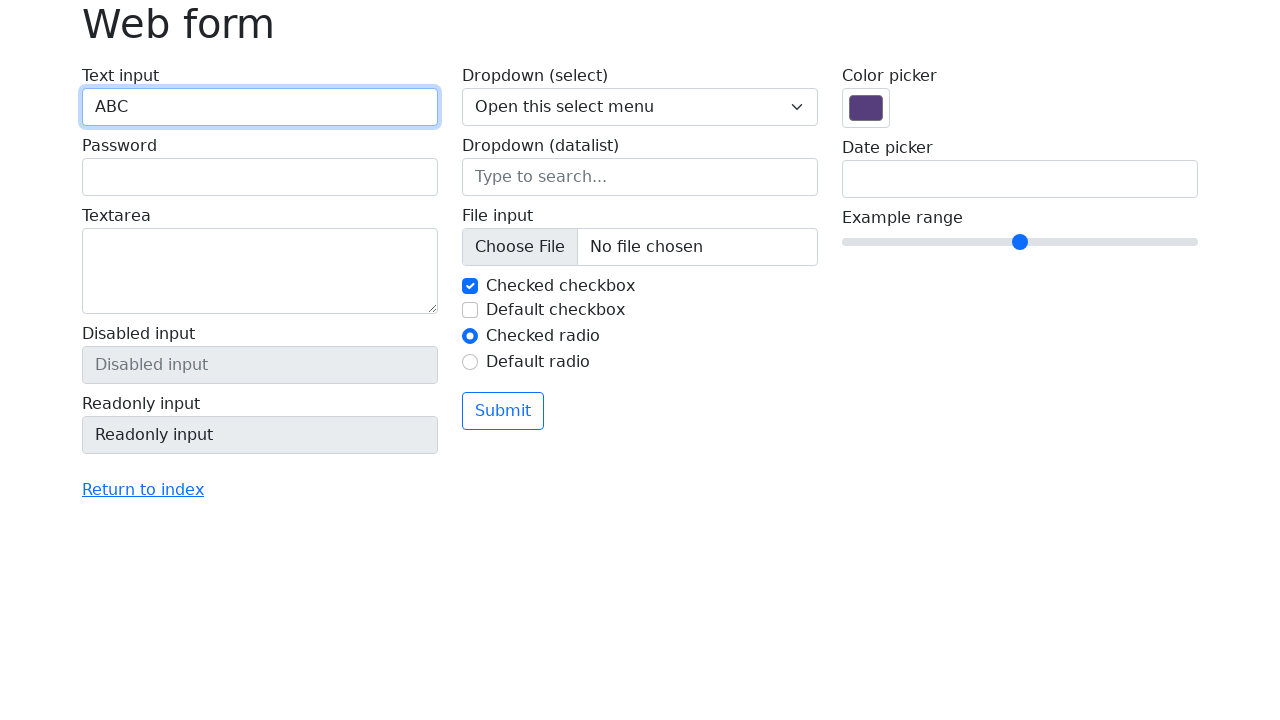